Tests the search functionality on Bluestone jewelry website by searching for "rings" and then hovering over the Gender filter to view the count of women's items

Starting URL: https://www.bluestone.com/

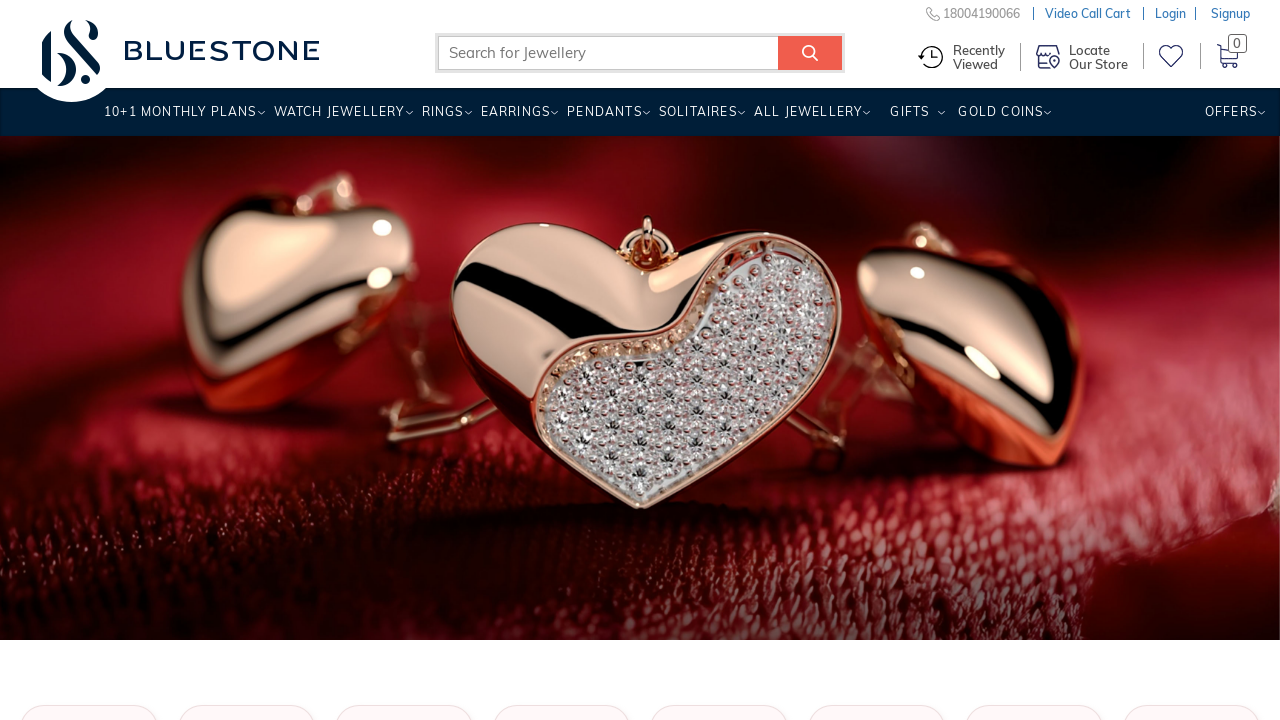

Filled search box with 'rings' on #search_query_top_elastic_search
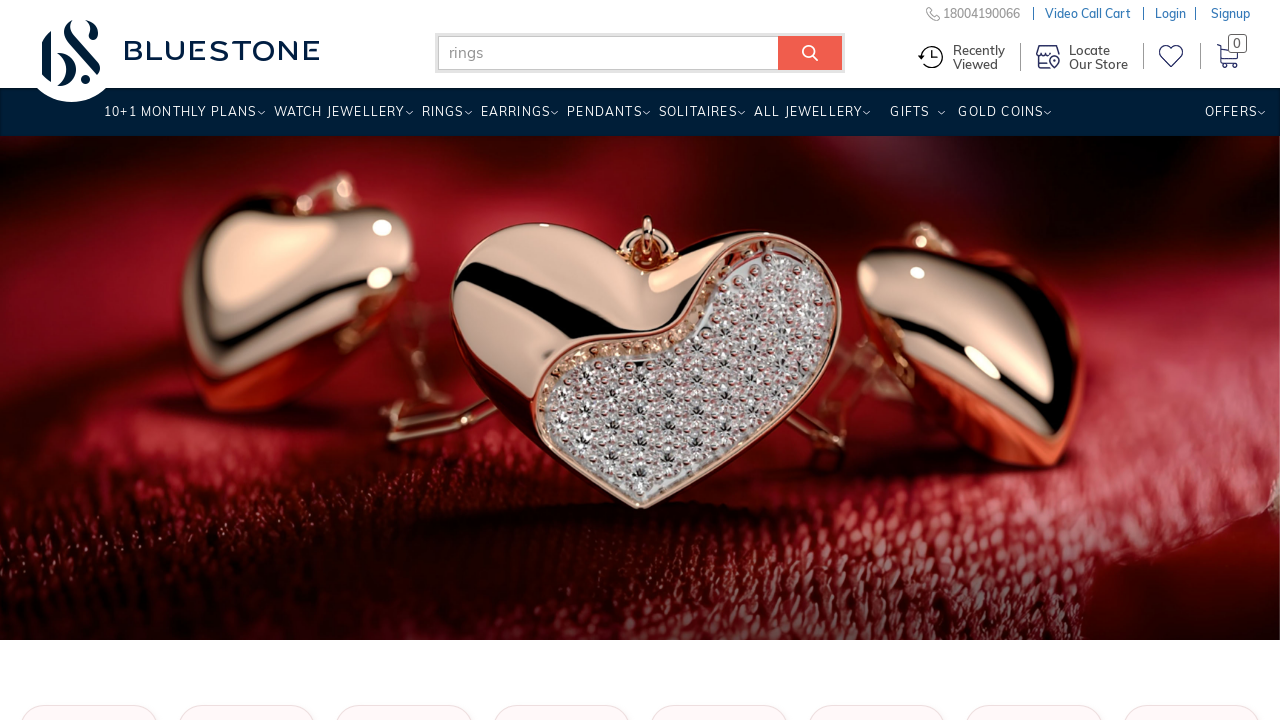

Pressed Enter to search for rings on #search_query_top_elastic_search
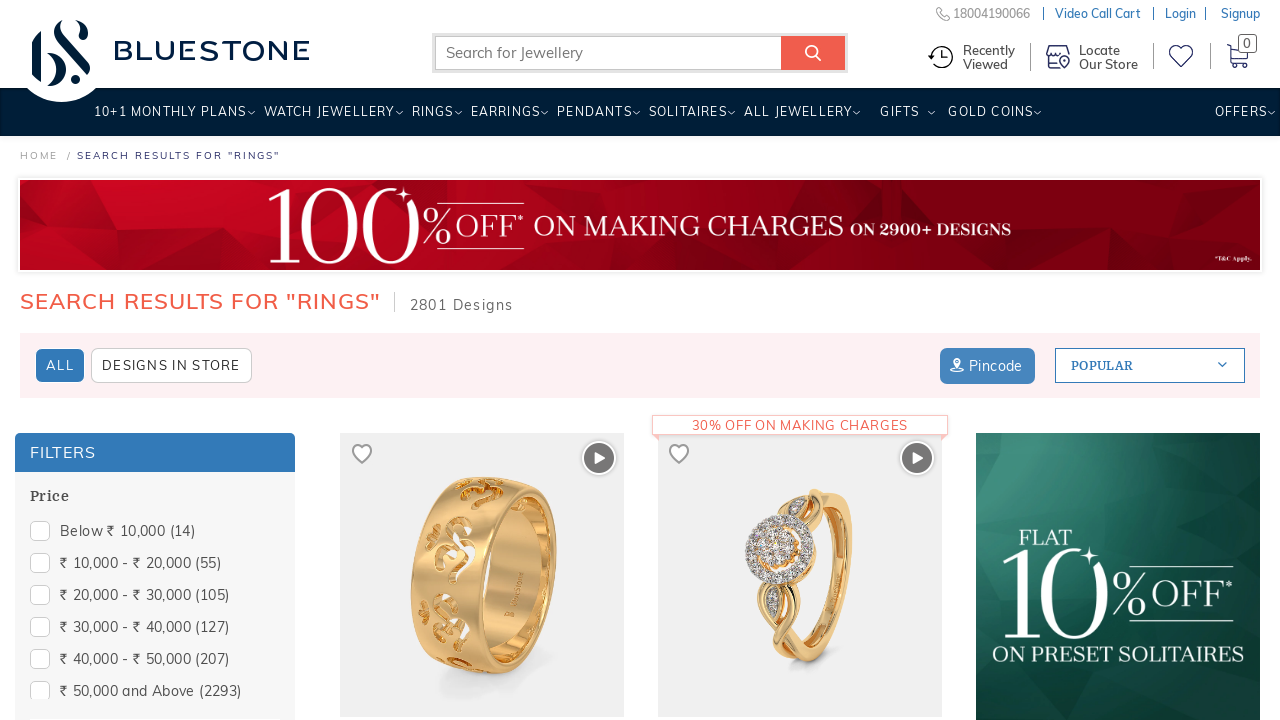

Gender filter selector loaded on search results page
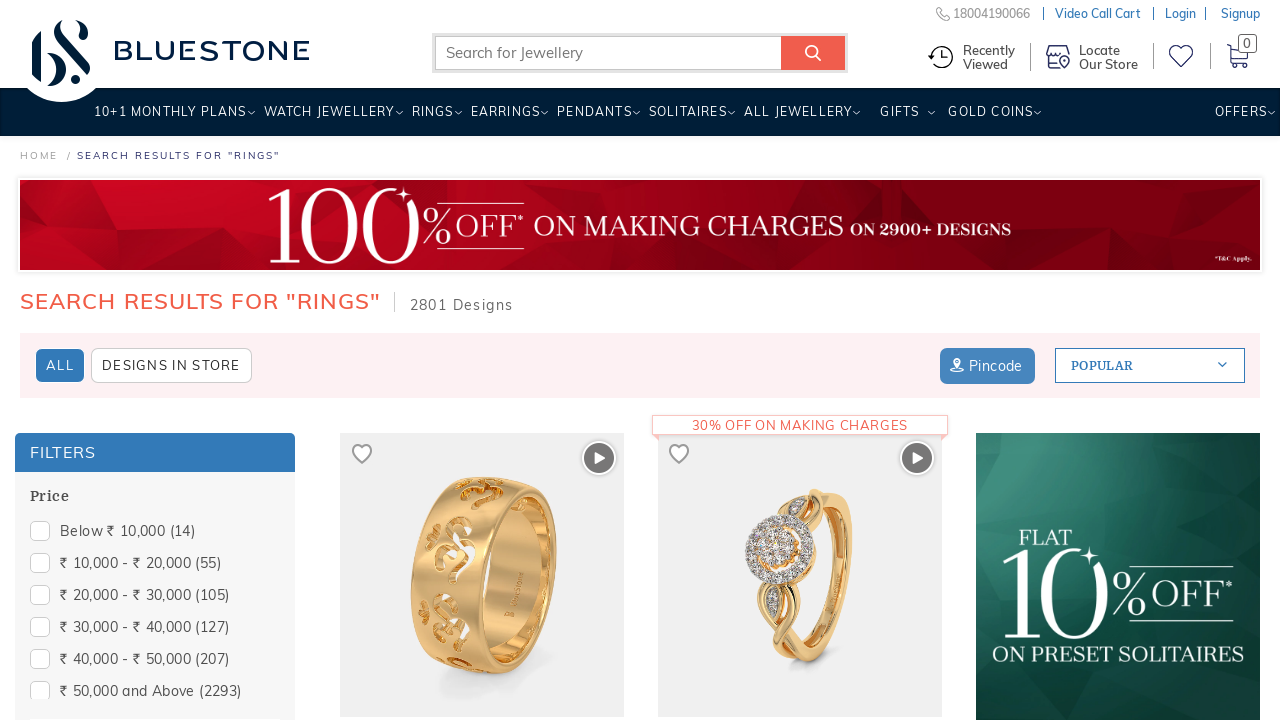

Hovered over Gender filter at (57, 445) on xpath=//span[text()='Gender']
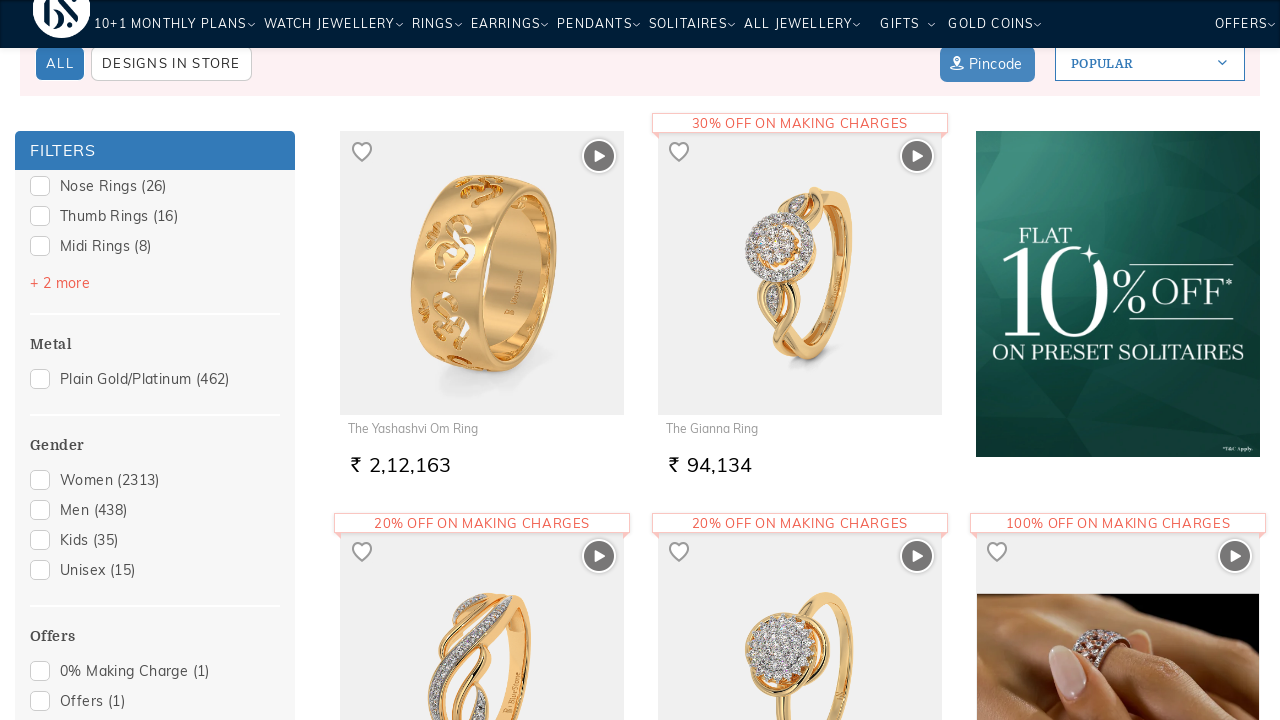

Women's item count became visible in Gender filter
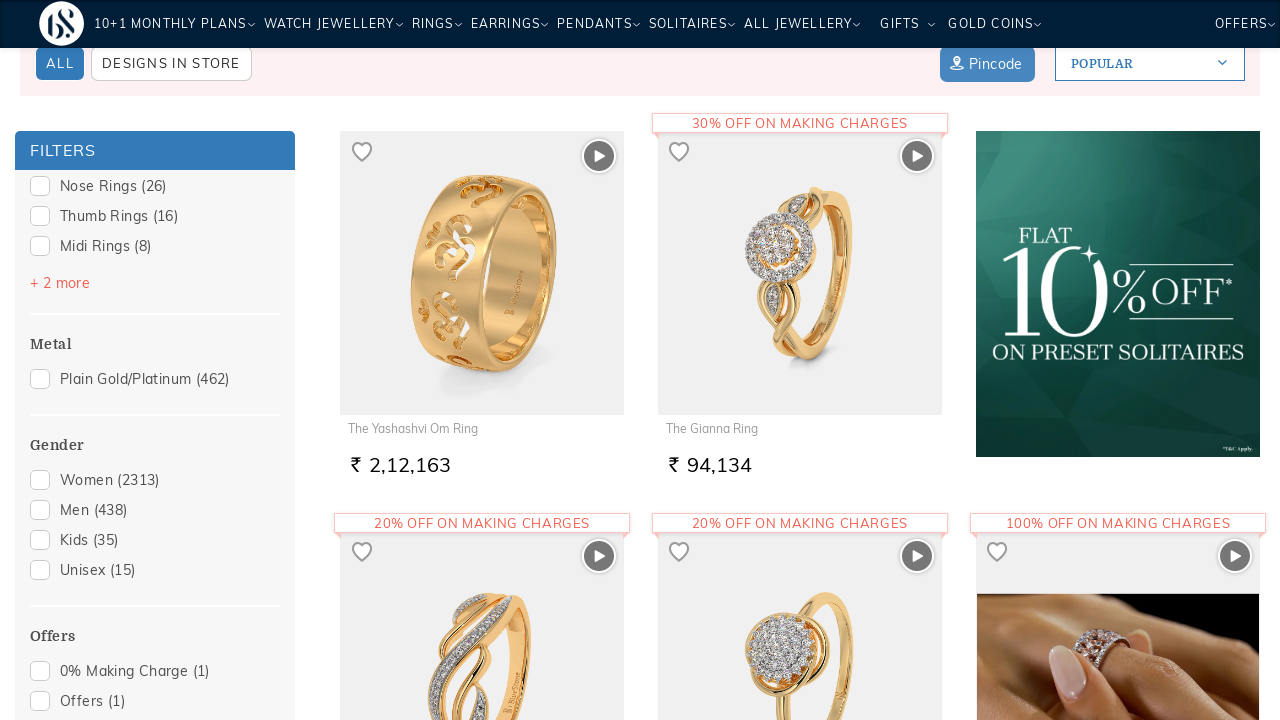

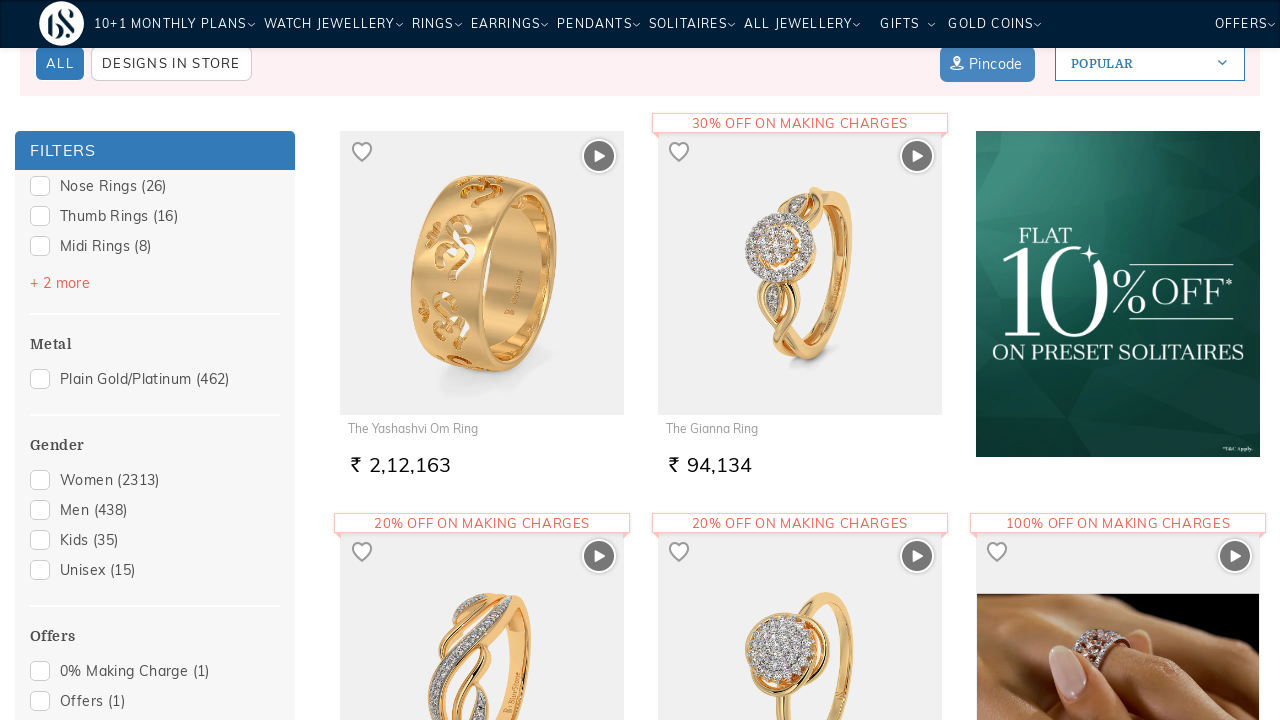